Tests handling of a JavaScript prompt dialog by triggering it, entering text, and accepting it

Starting URL: http://the-internet.herokuapp.com/

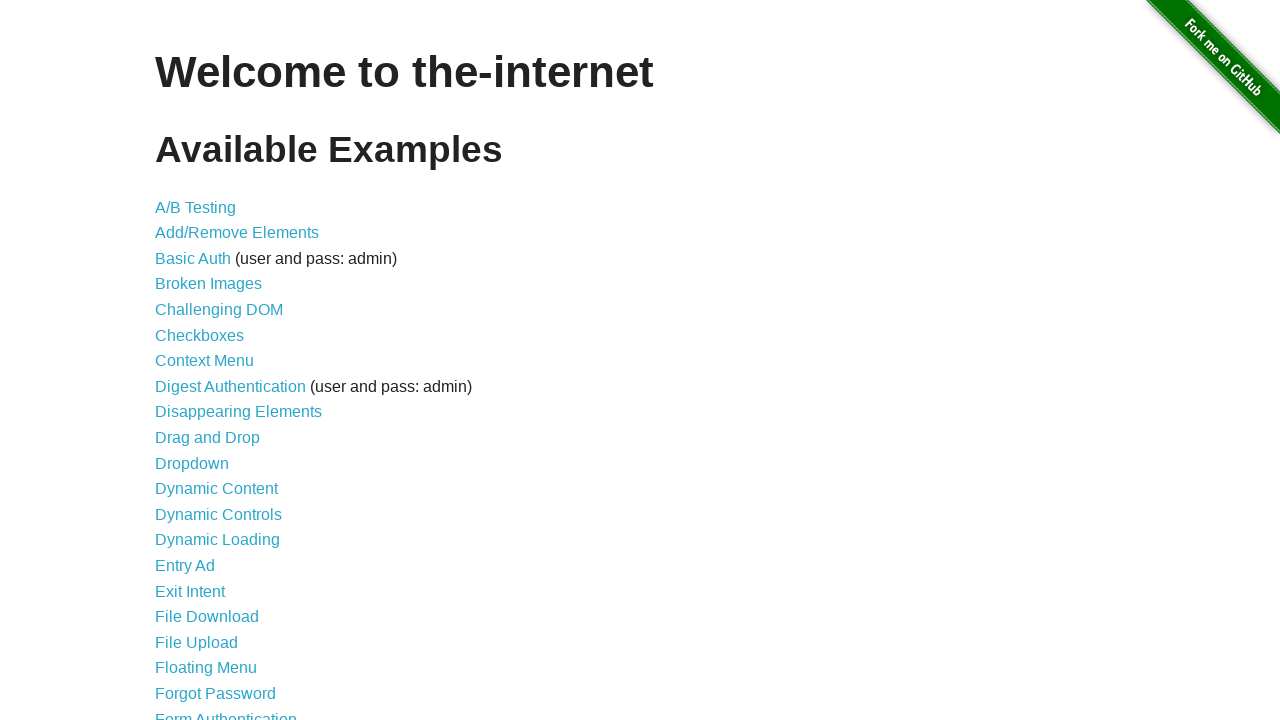

Clicked on JavaScript Alerts link at (214, 361) on text=JavaScript Alerts
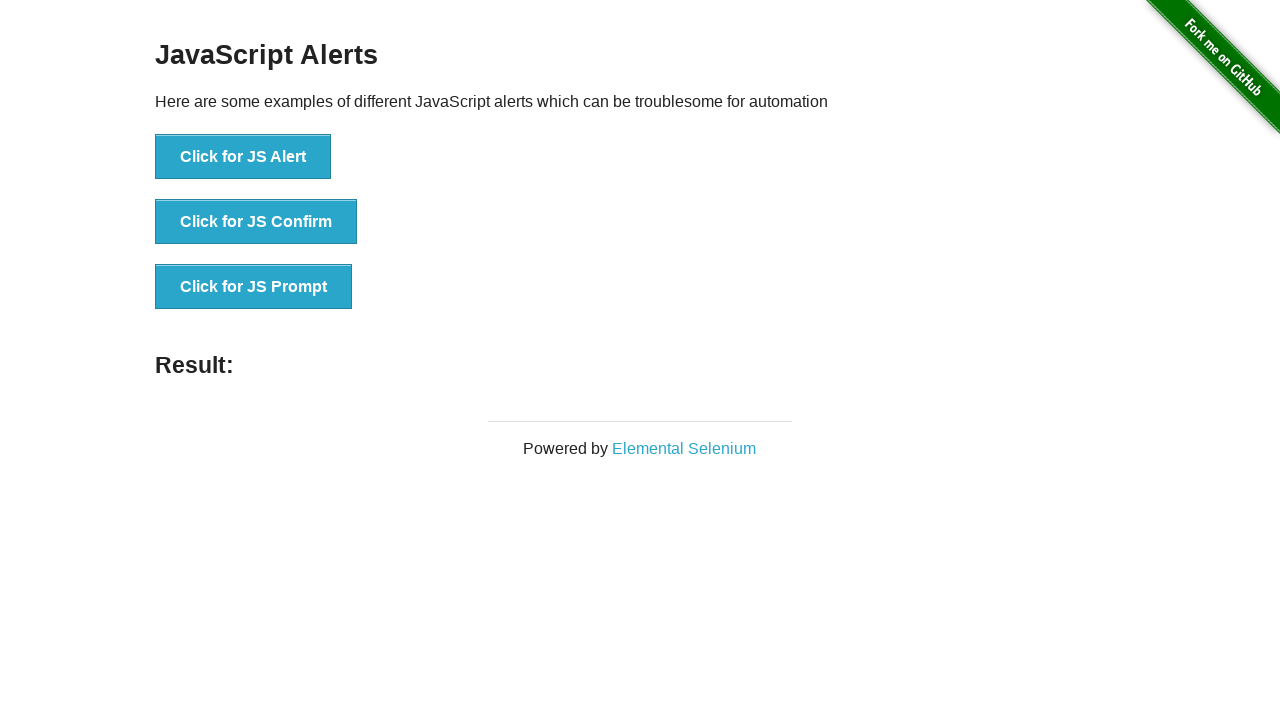

Set up dialog handler to accept prompts with 'Test' text
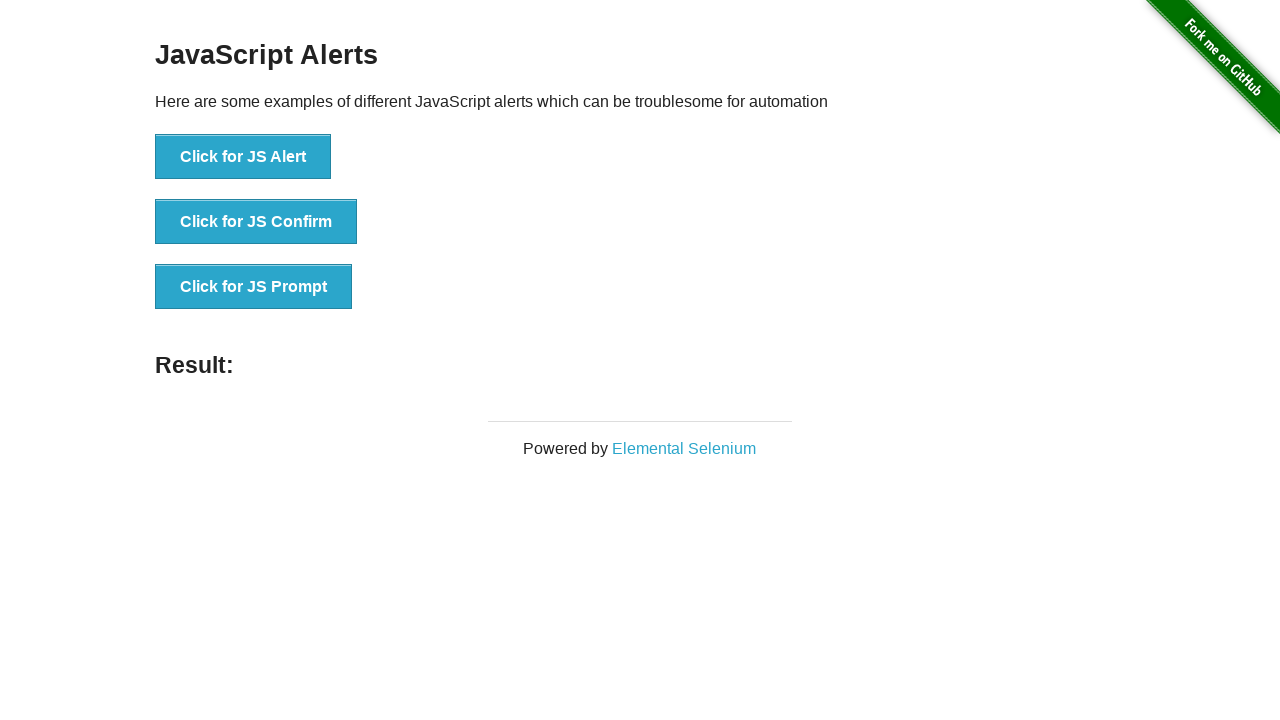

Clicked button to trigger JavaScript prompt dialog at (254, 287) on button[onclick='jsPrompt()']
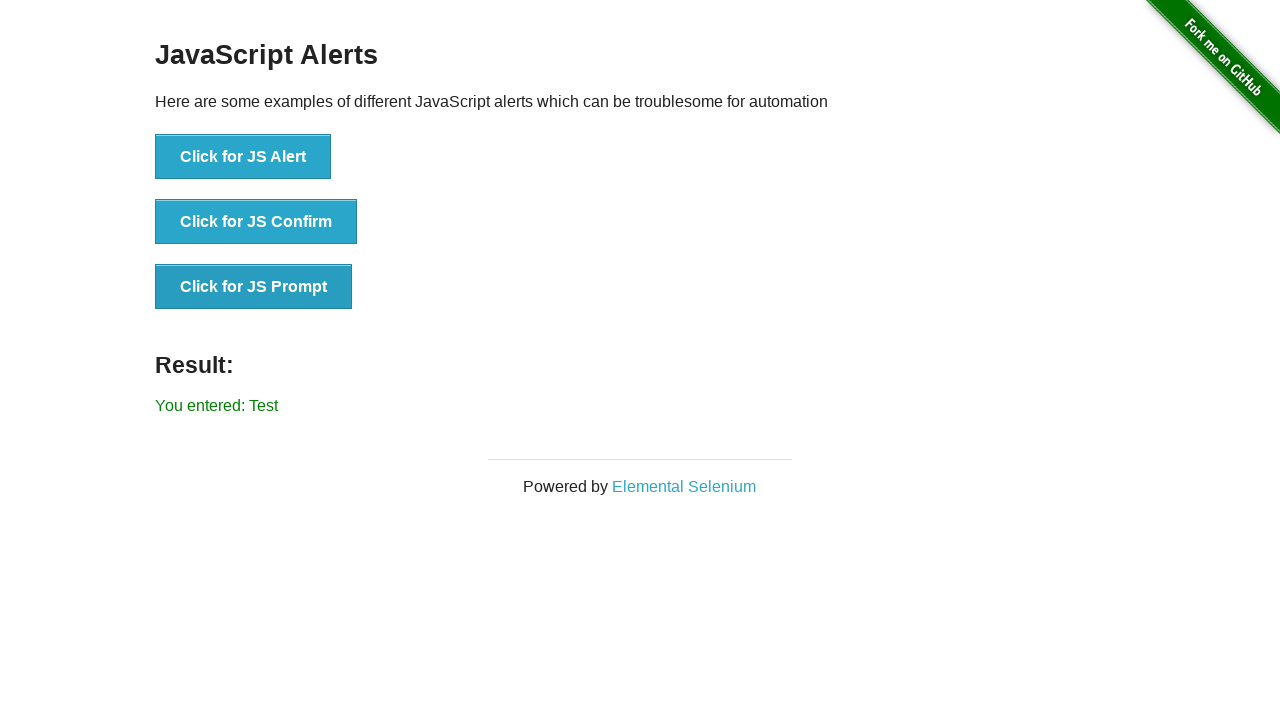

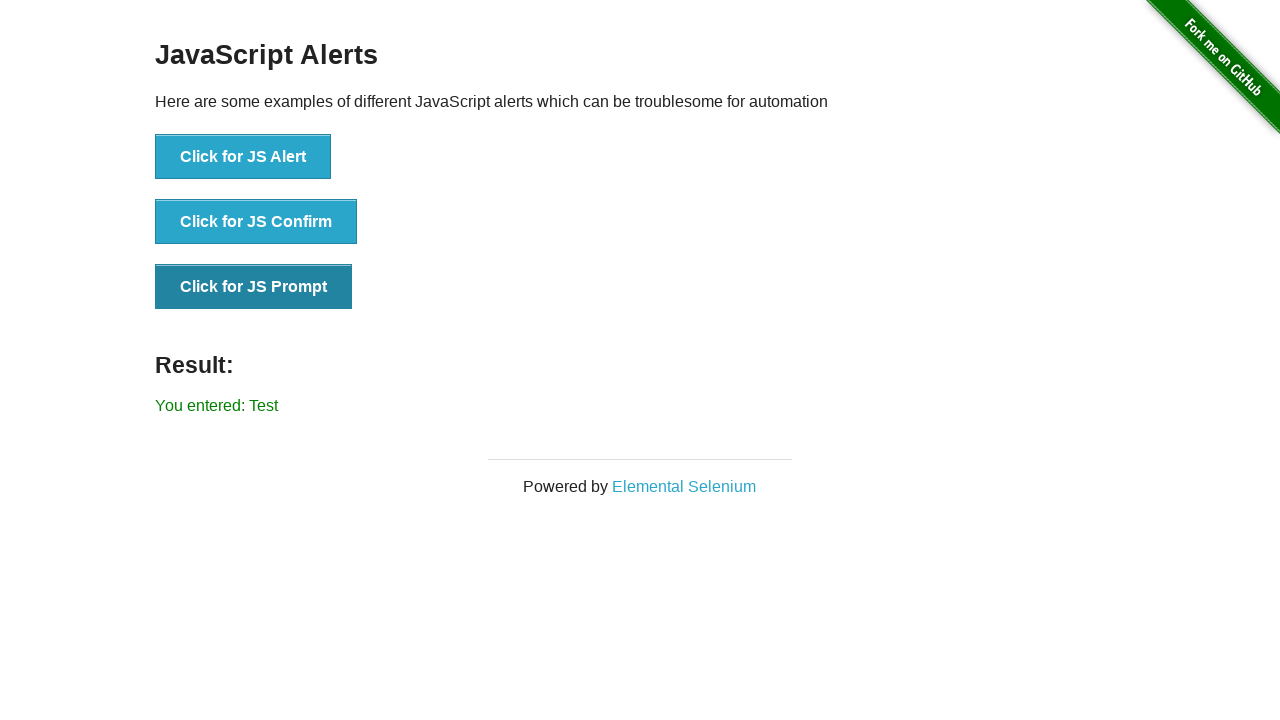